Tests an explicit wait scenario where the script waits for a price element to show "100", then clicks a button, calculates a mathematical formula based on a displayed value, enters the answer, and submits the form

Starting URL: http://suninjuly.github.io/explicit_wait2.html

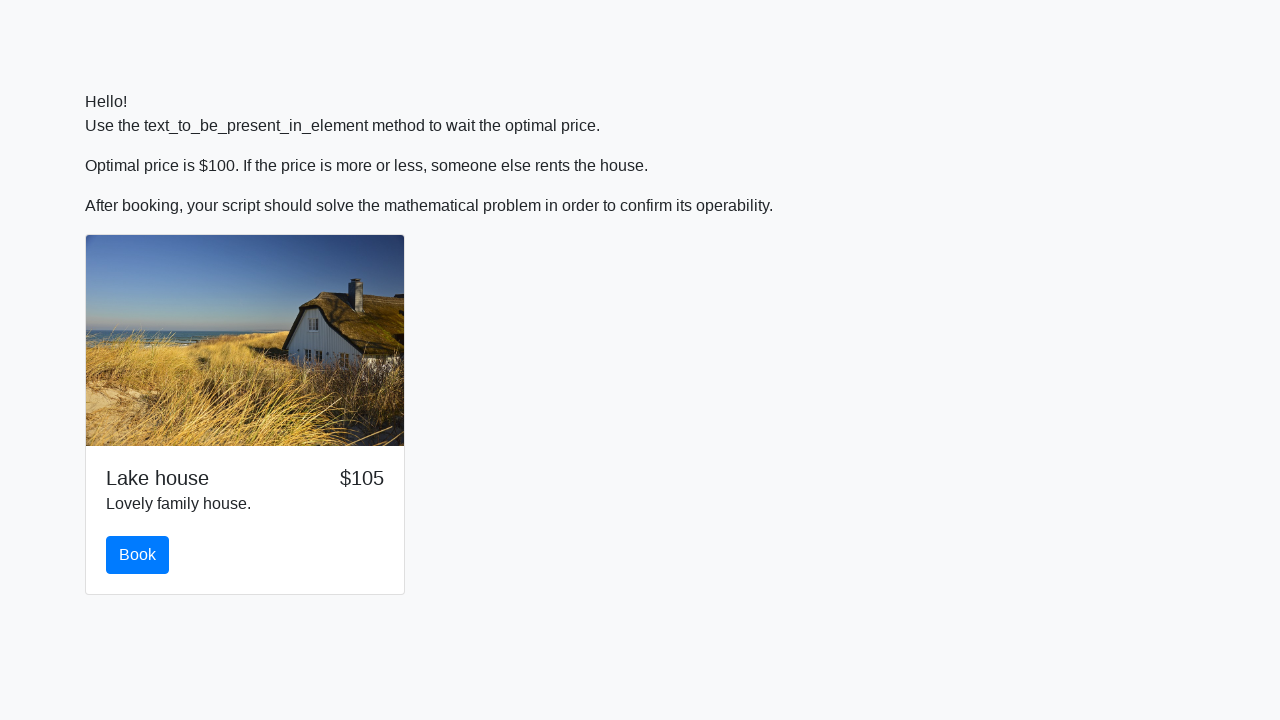

Waited for price element to display '100'
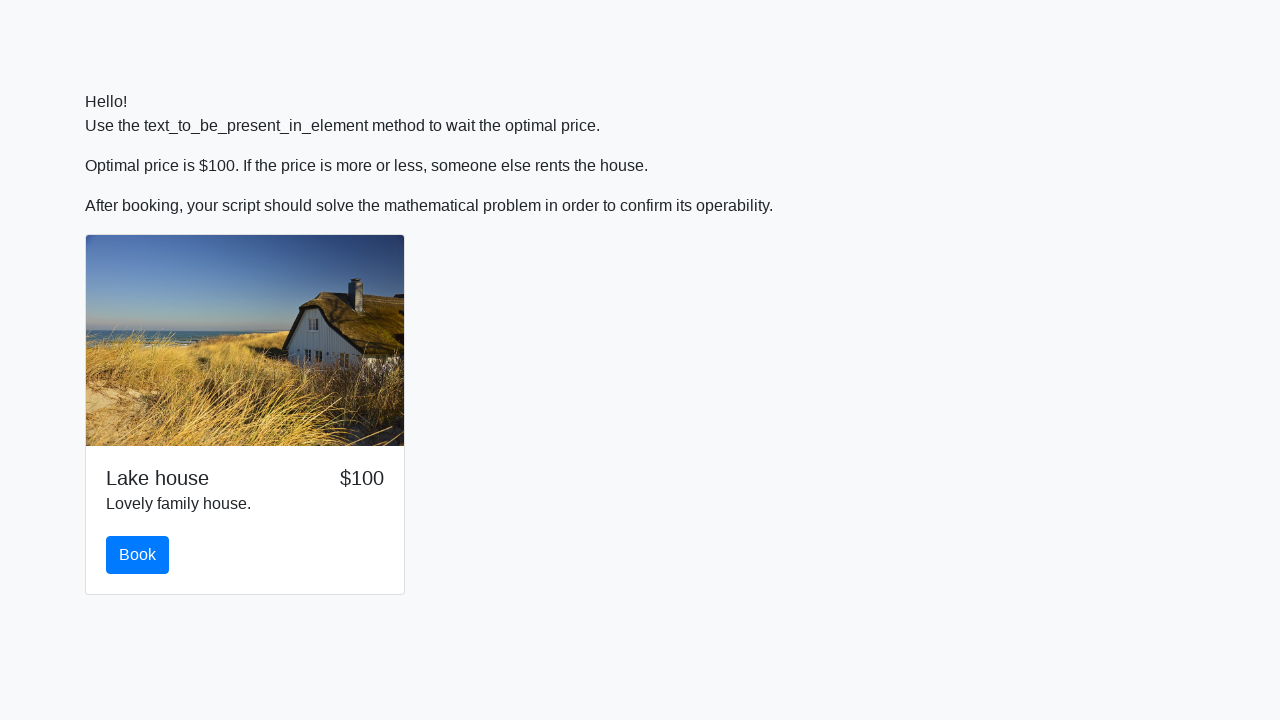

Clicked the proceed button at (138, 555) on button.btn
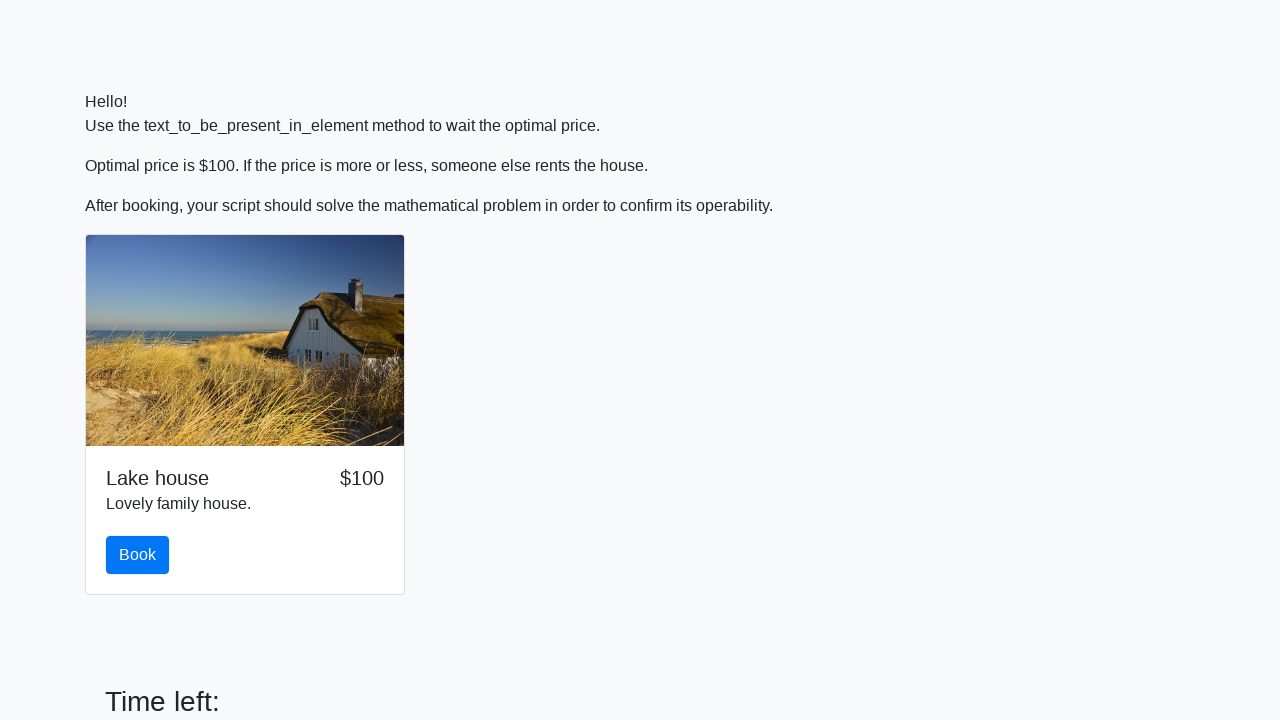

Retrieved input value for calculation: 852
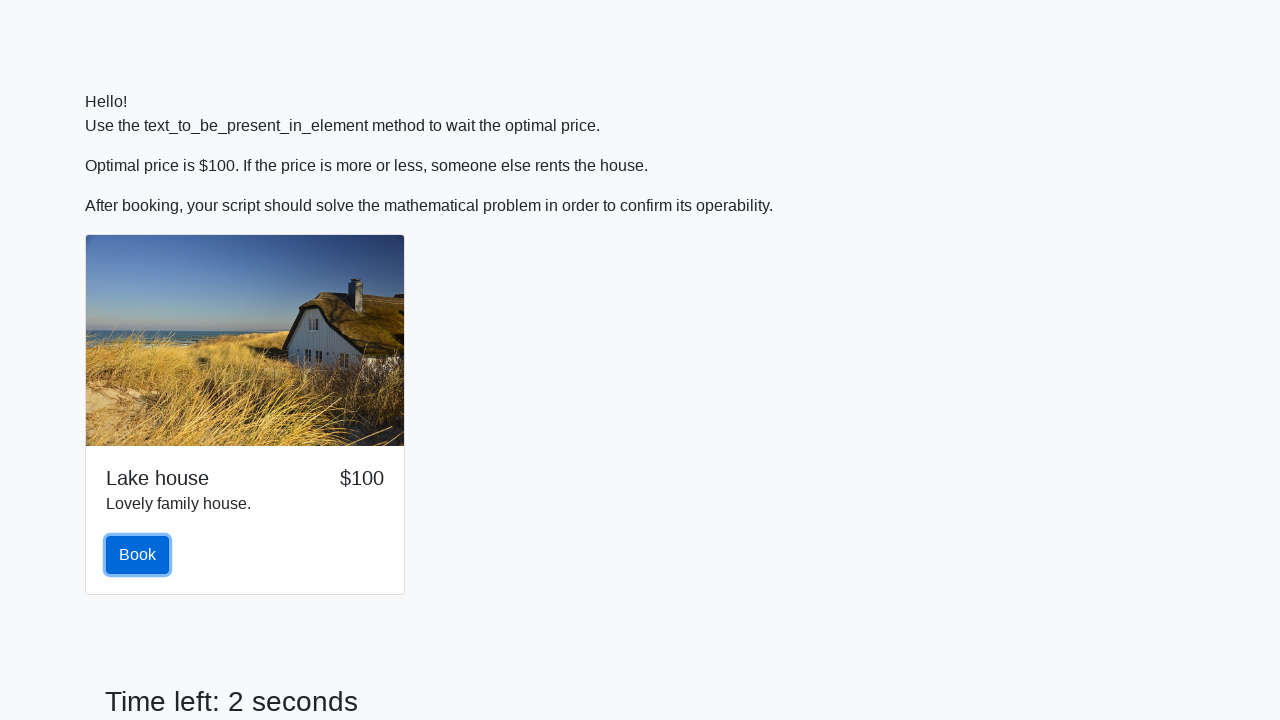

Calculated mathematical formula result: 1.9536126035756918
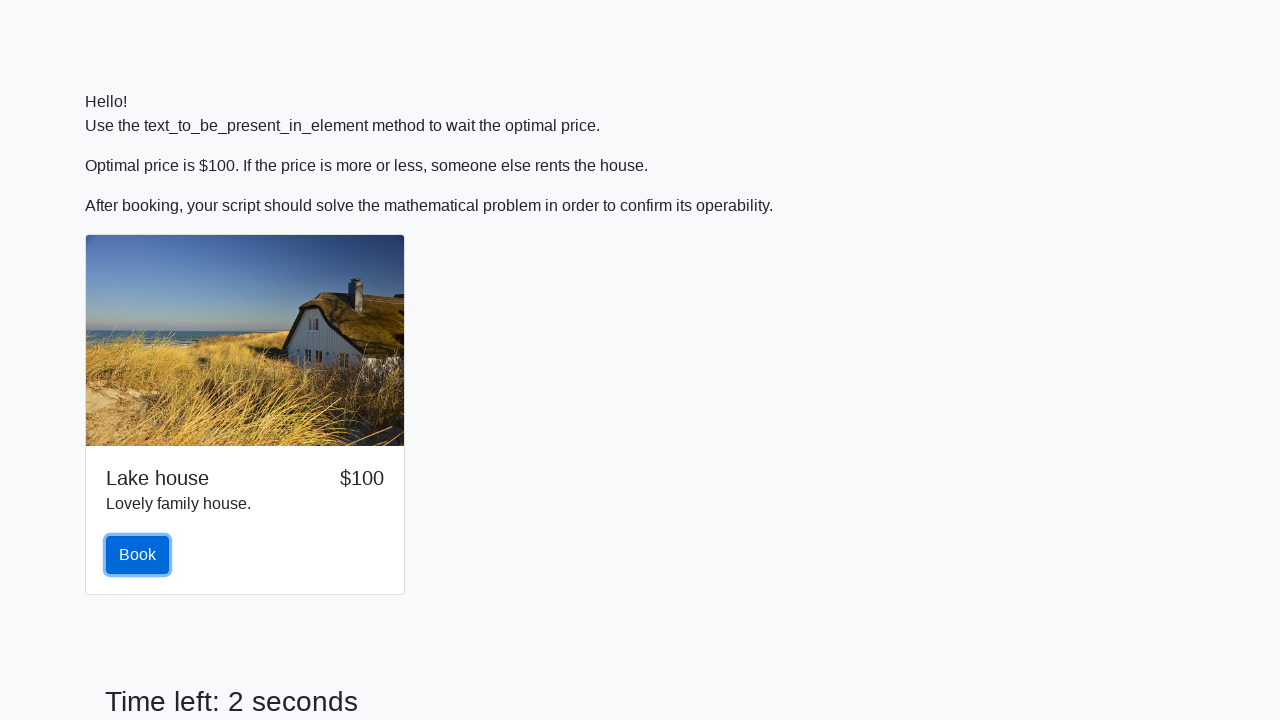

Entered calculated answer '1.9536126035756918' into answer field on #answer
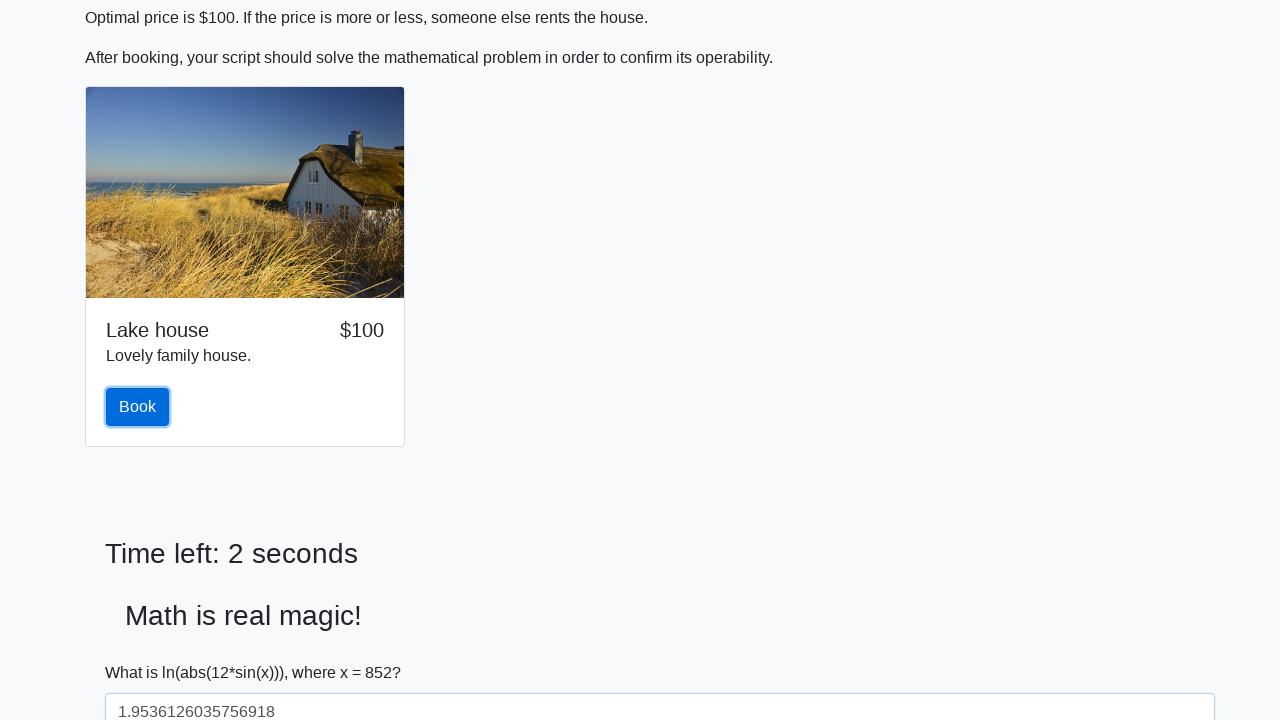

Clicked solve button to submit form at (143, 651) on #solve
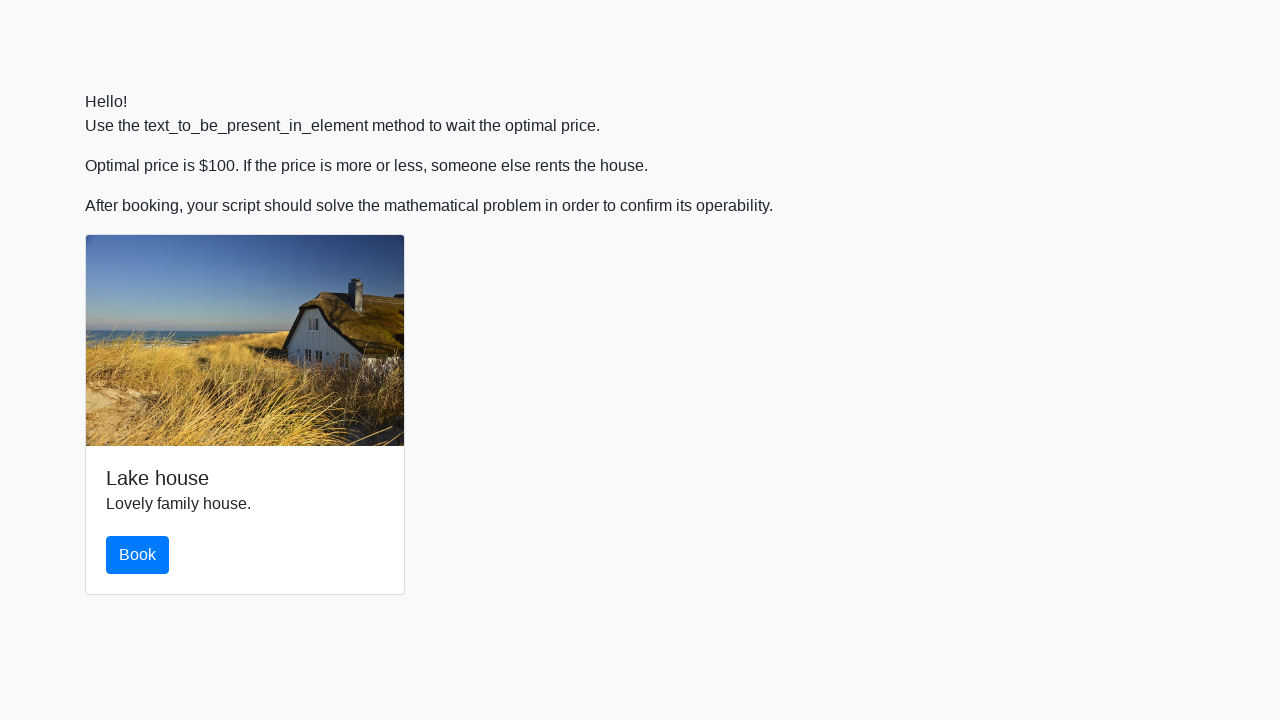

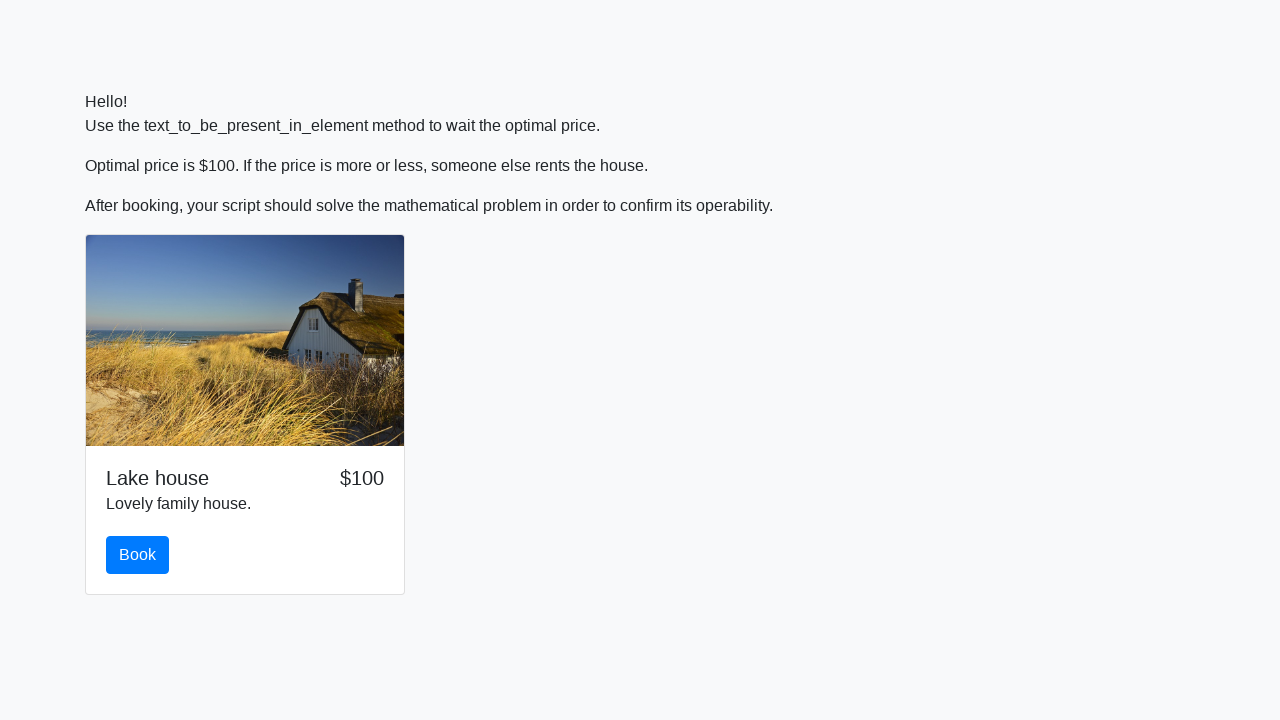